Navigates to Fintech page via the Verticals dropdown menu

Starting URL: https://www.tranktechnologies.com/

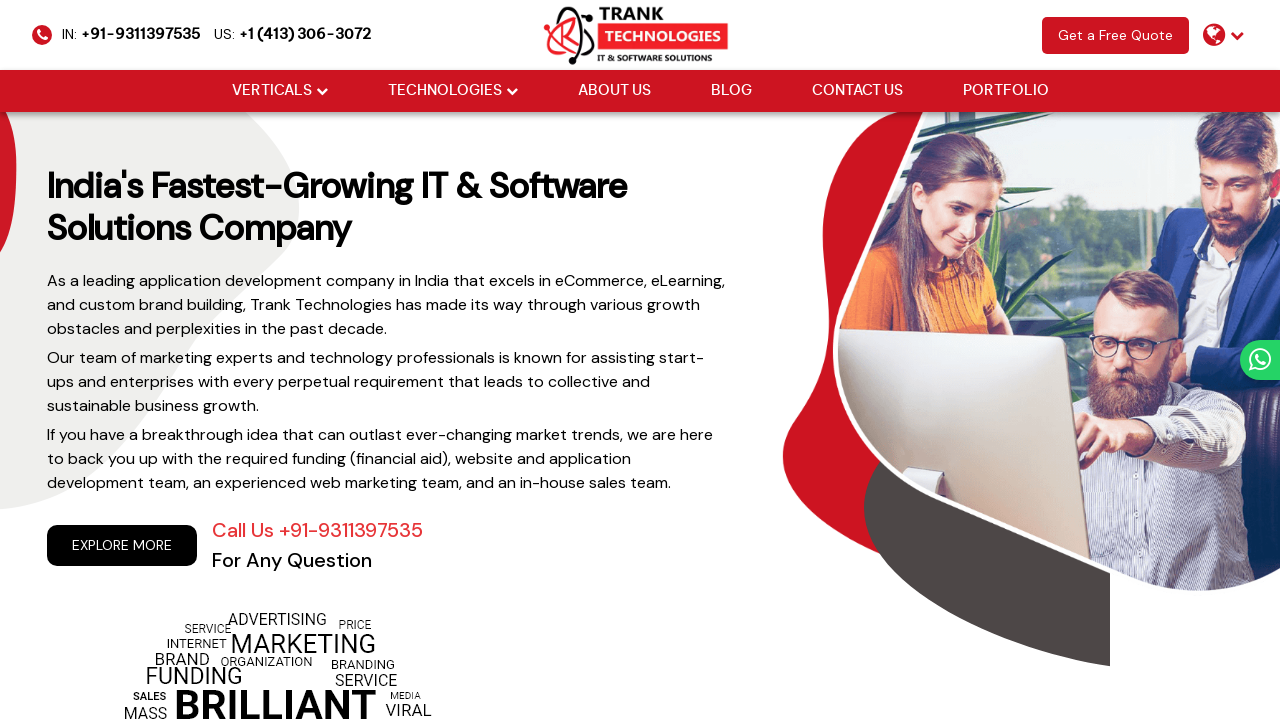

Hovered over Verticals dropdown menu at (272, 91) on xpath=//li[@class='drop_down']//a[@href='#'][normalize-space()='Verticals']
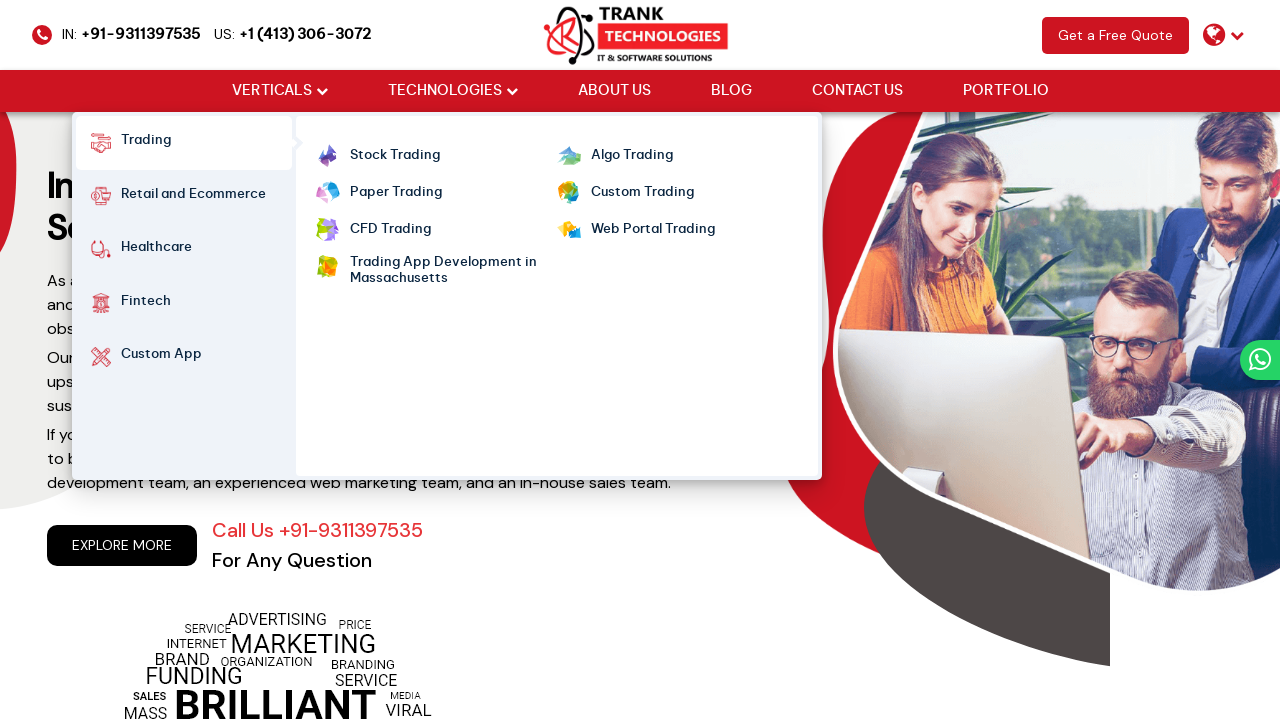

Hovered over Fintech menu item at (146, 303) on xpath=//strong[normalize-space()='Fintech']
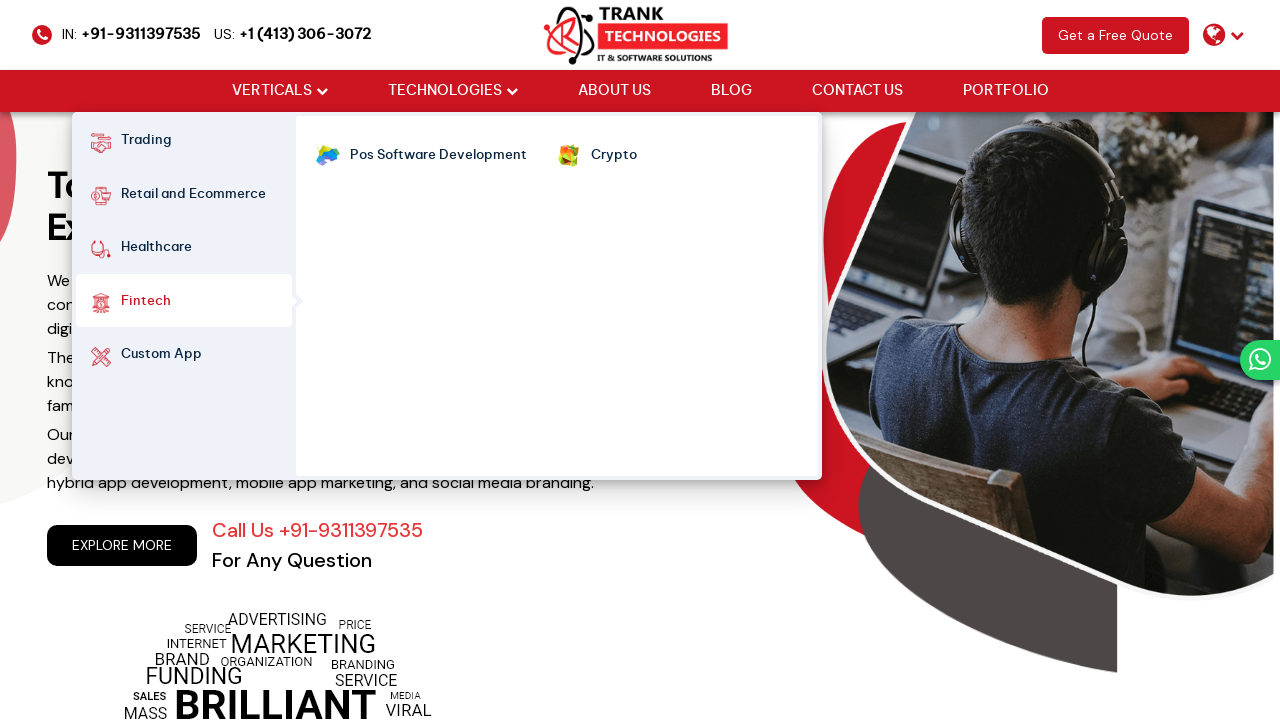

Clicked on Fintech to navigate to Fintech page at (146, 303) on xpath=//strong[normalize-space()='Fintech']
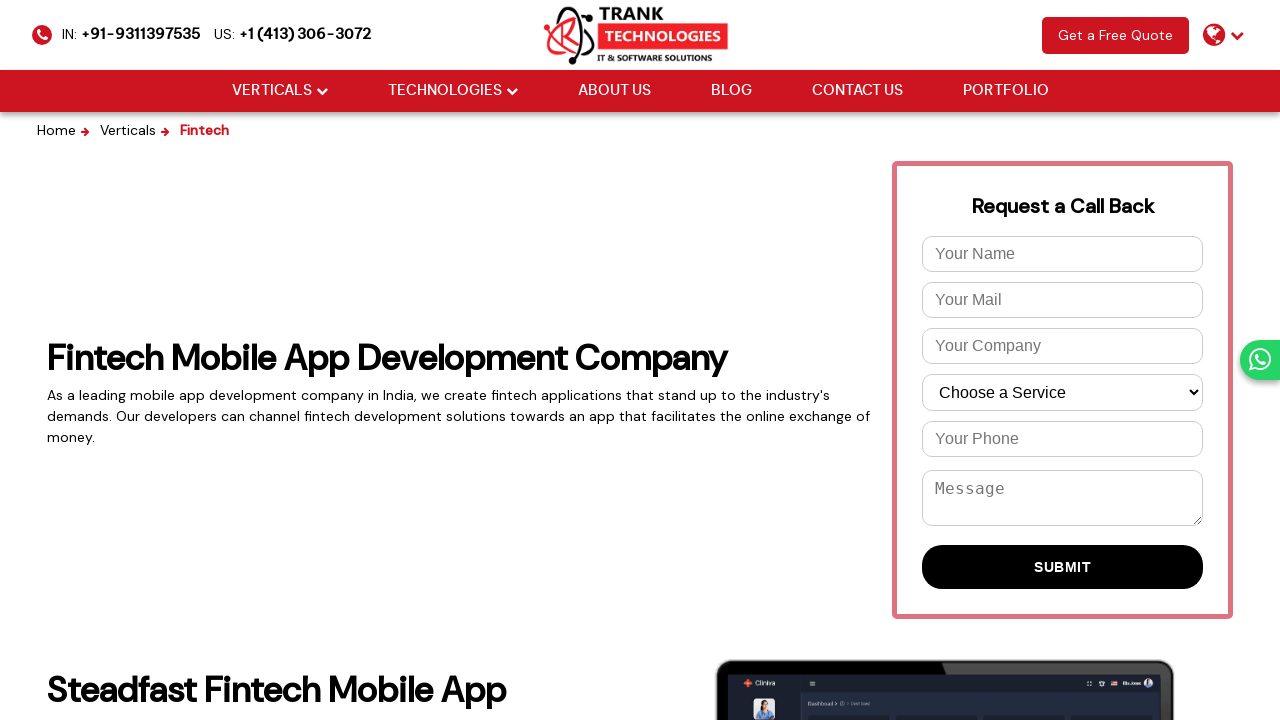

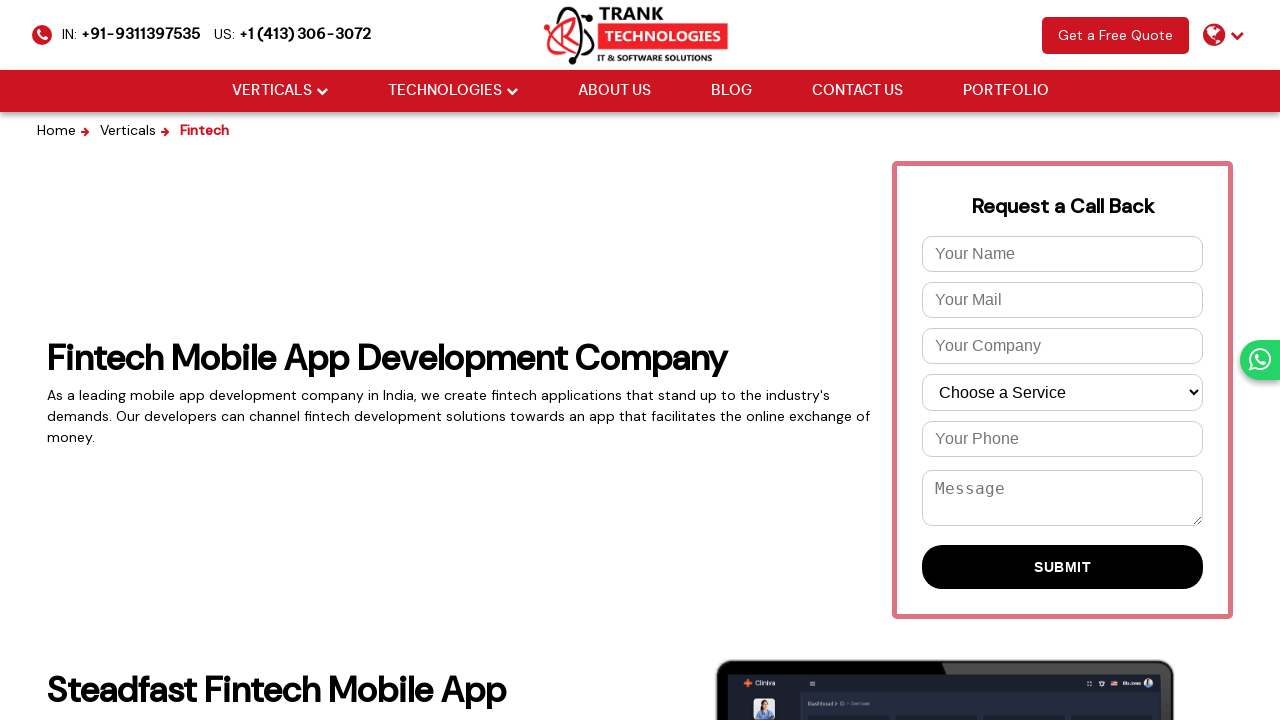